Navigates to ThoughtWorks homepage and verifies the page loads completely by waiting for the document to be ready.

Starting URL: http://thoughtworks.com

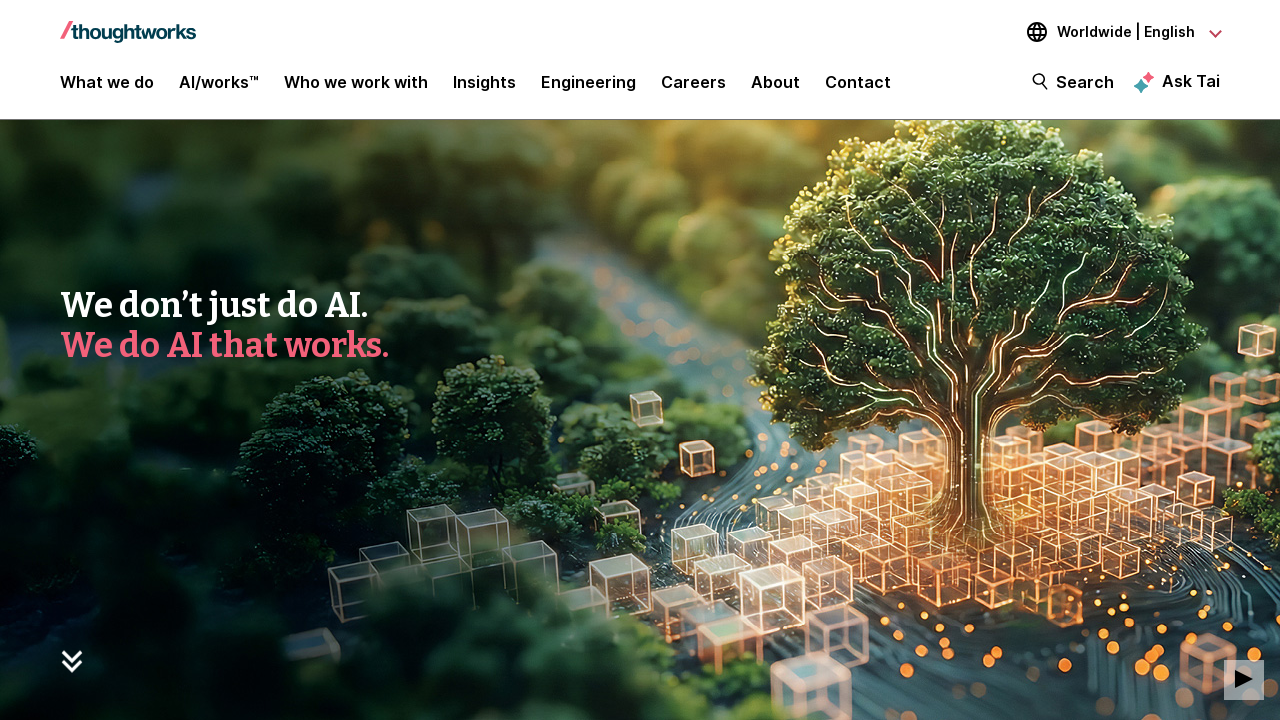

Navigated to ThoughtWorks homepage
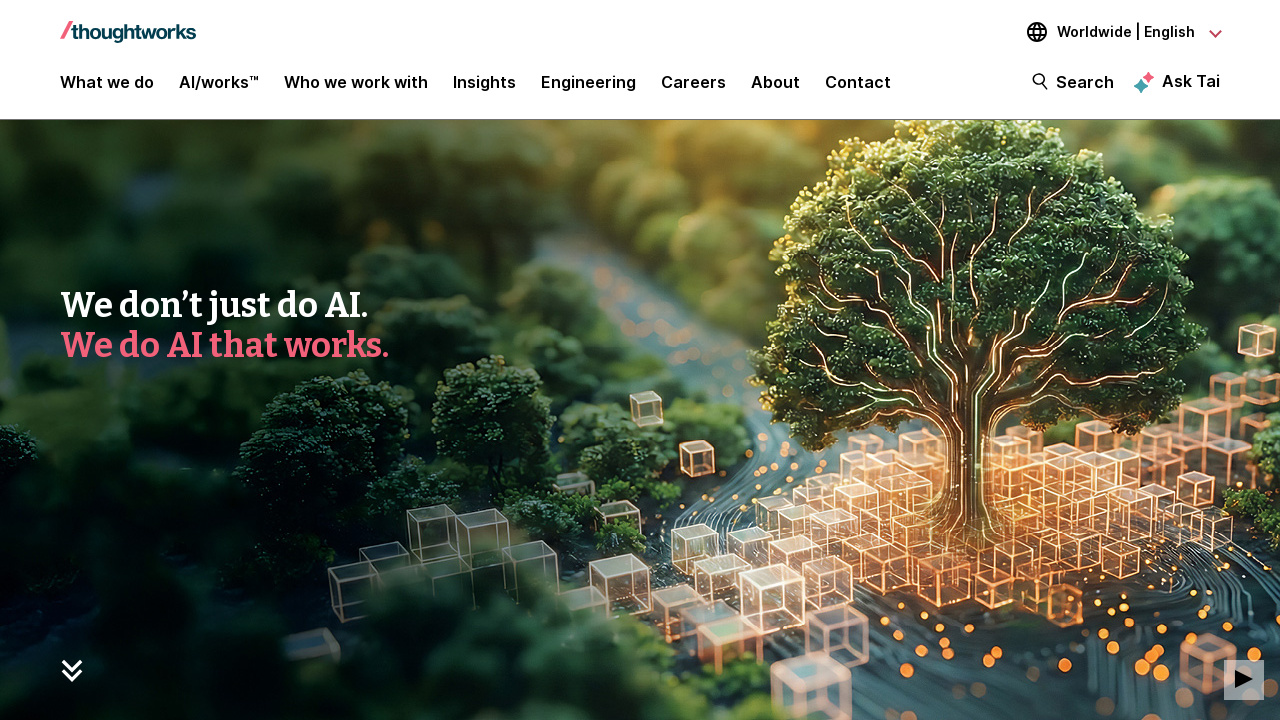

Page DOM content loaded
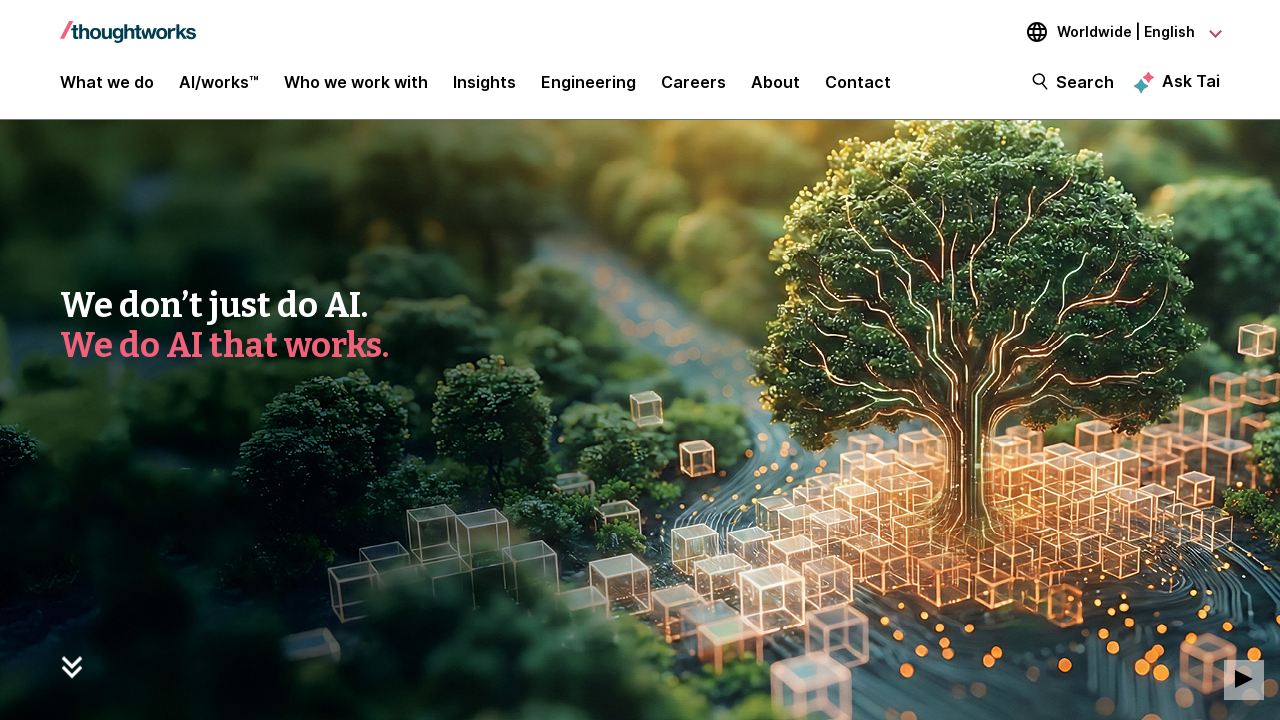

Page fully loaded with network idle state
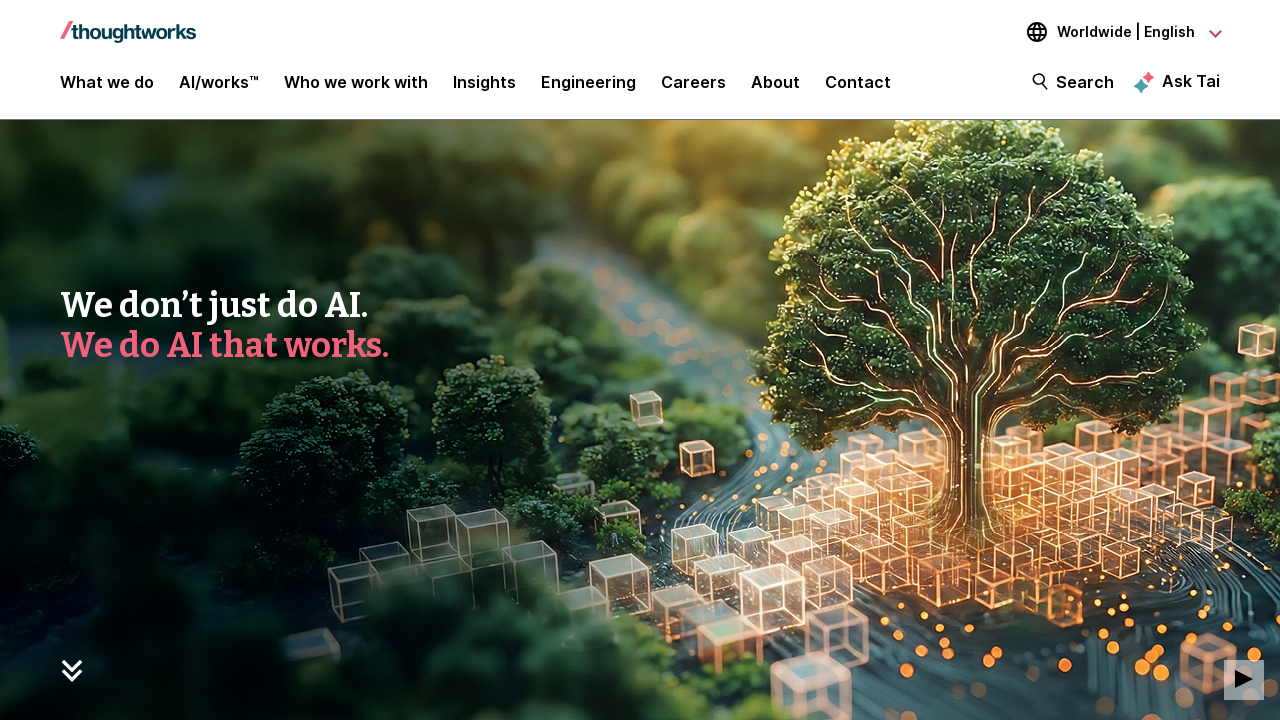

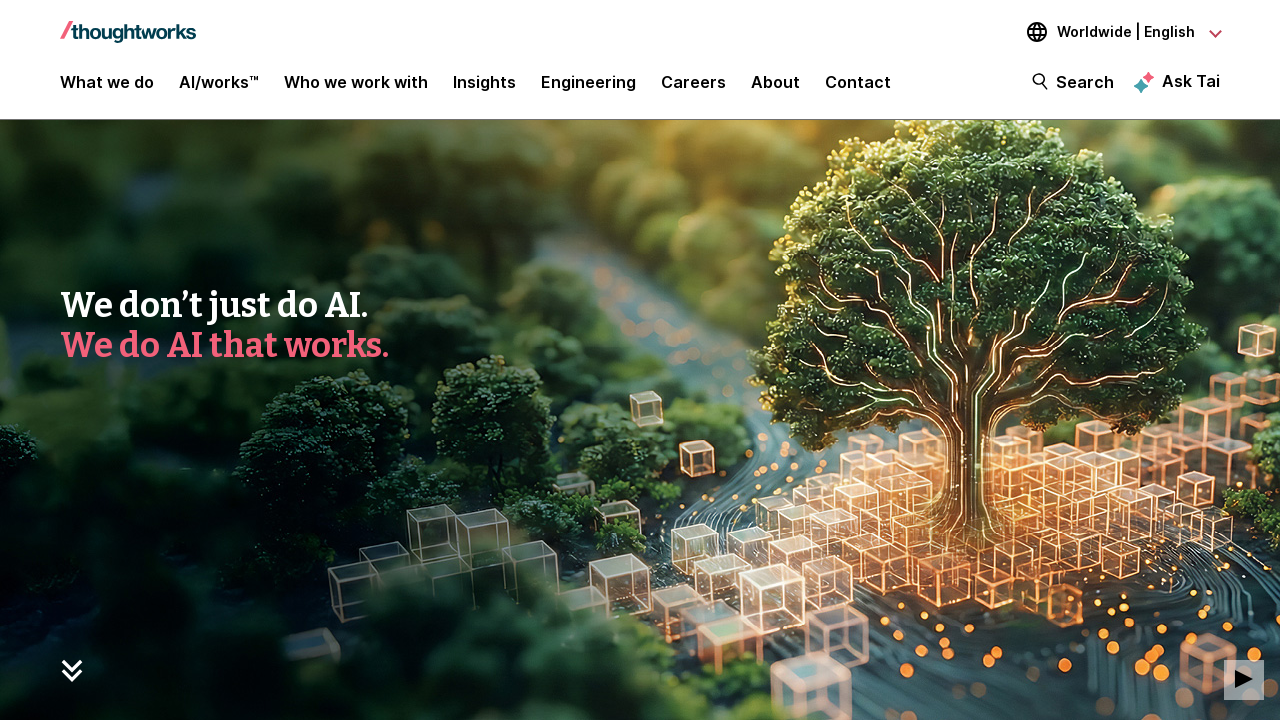